Tests JavaScript prompt dialog by clicking the JS Prompt button, entering text into the prompt, accepting it, and verifying the entered text is displayed.

Starting URL: https://the-internet.herokuapp.com/javascript_alerts

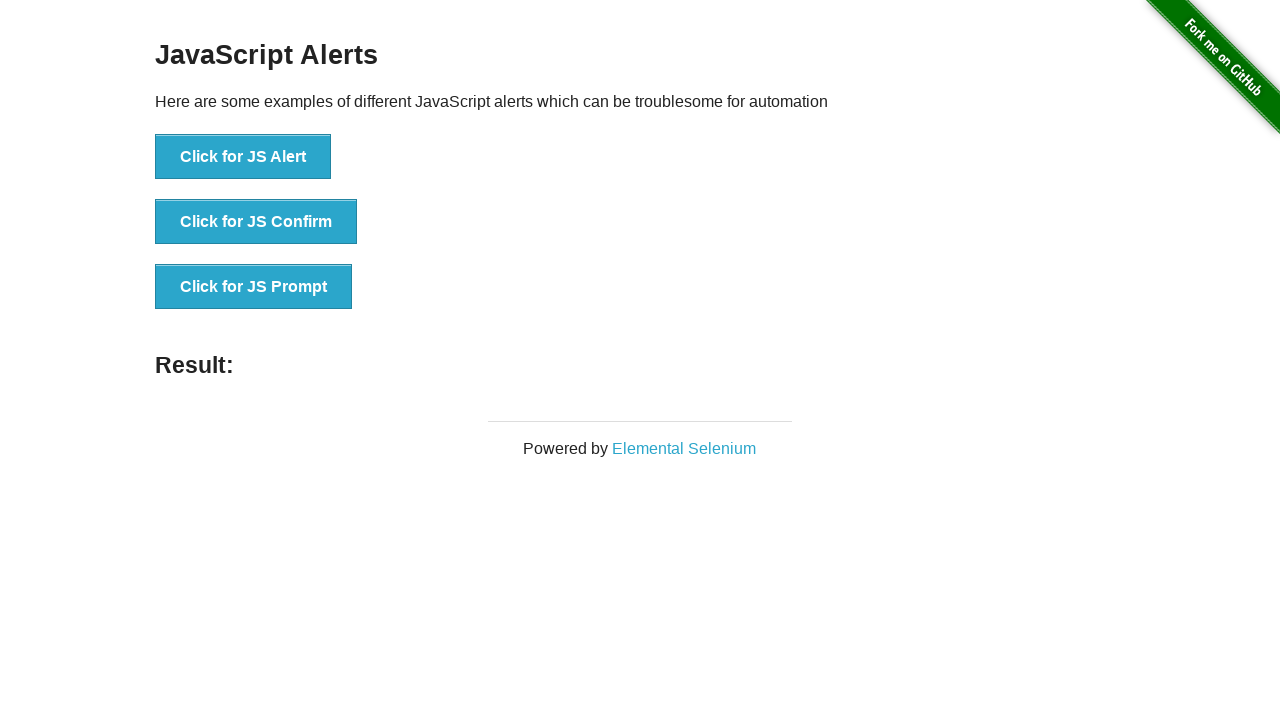

Set up dialog handler to accept prompt with 'Maria Santos'
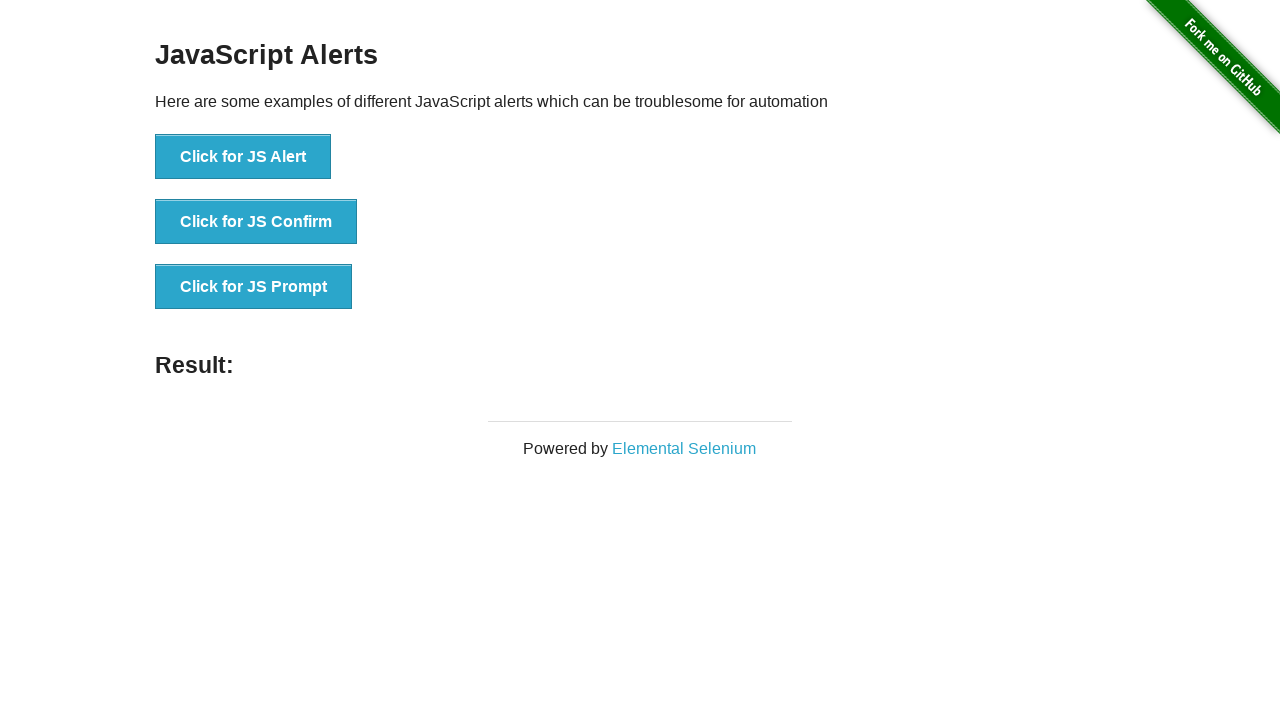

Clicked the JS Prompt button at (254, 287) on xpath=//button[text()='Click for JS Prompt']
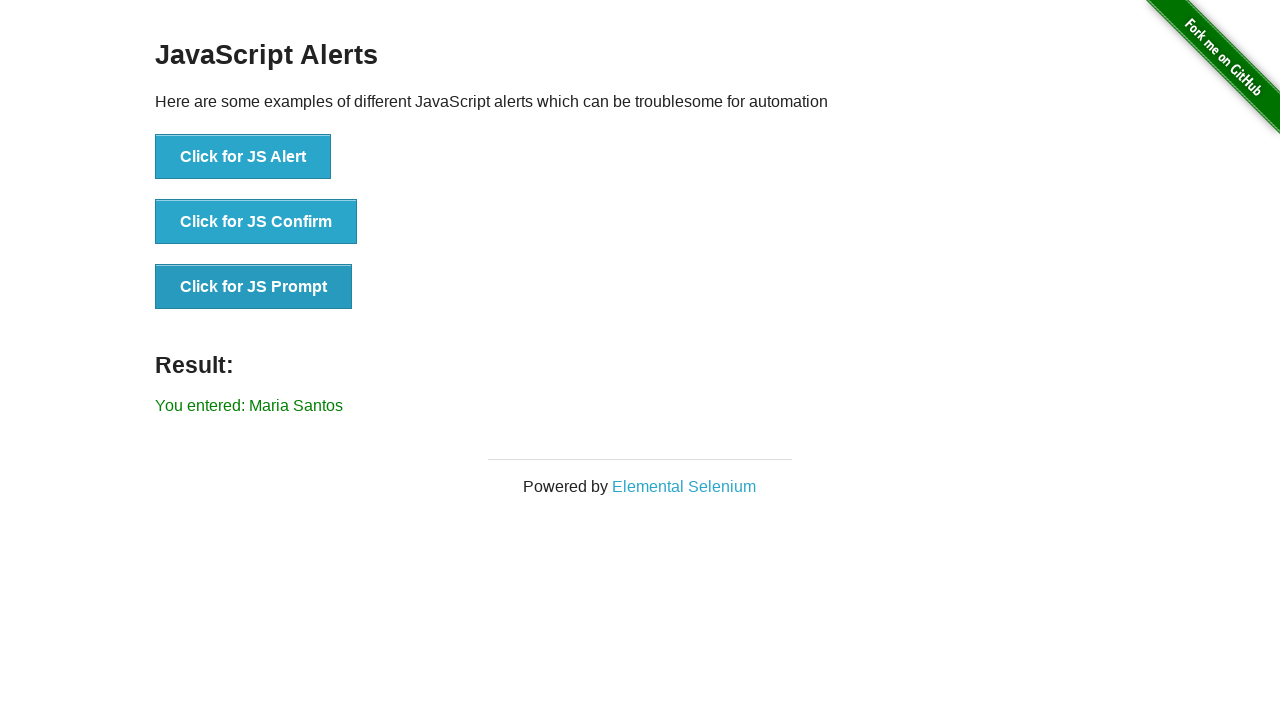

Result message element loaded
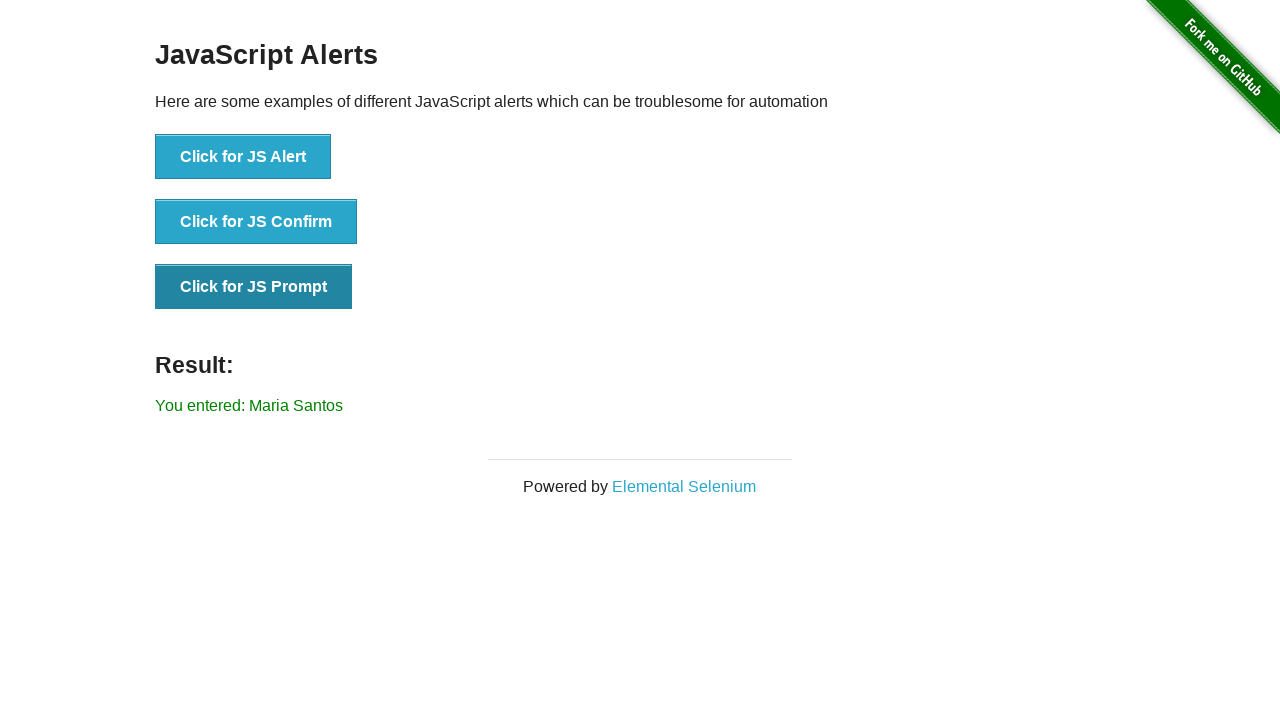

Retrieved result text content
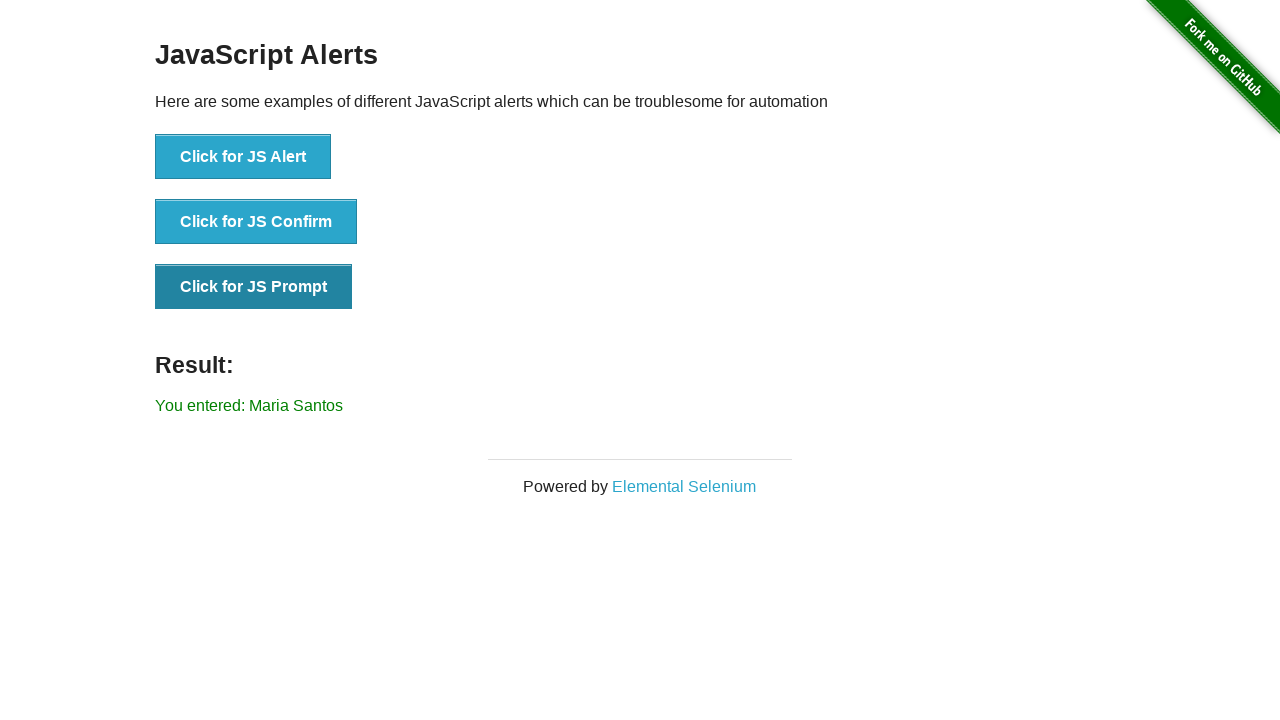

Verified result text matches expected value 'You entered: Maria Santos'
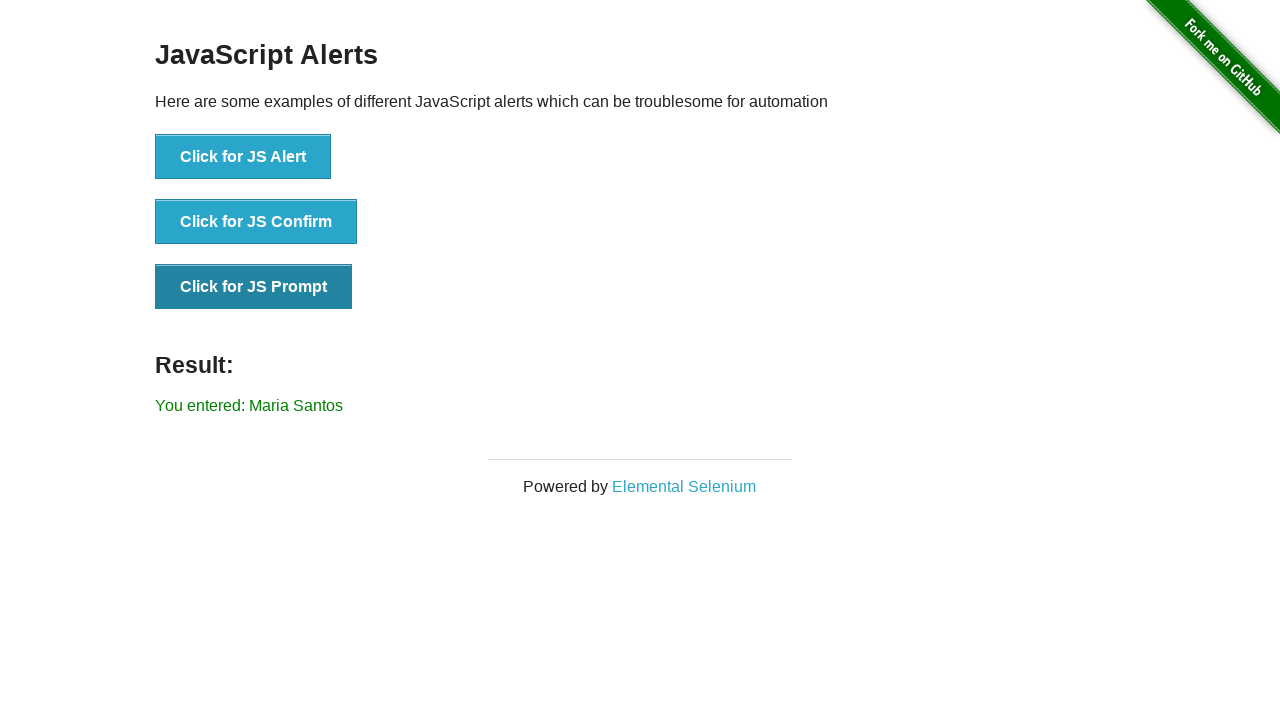

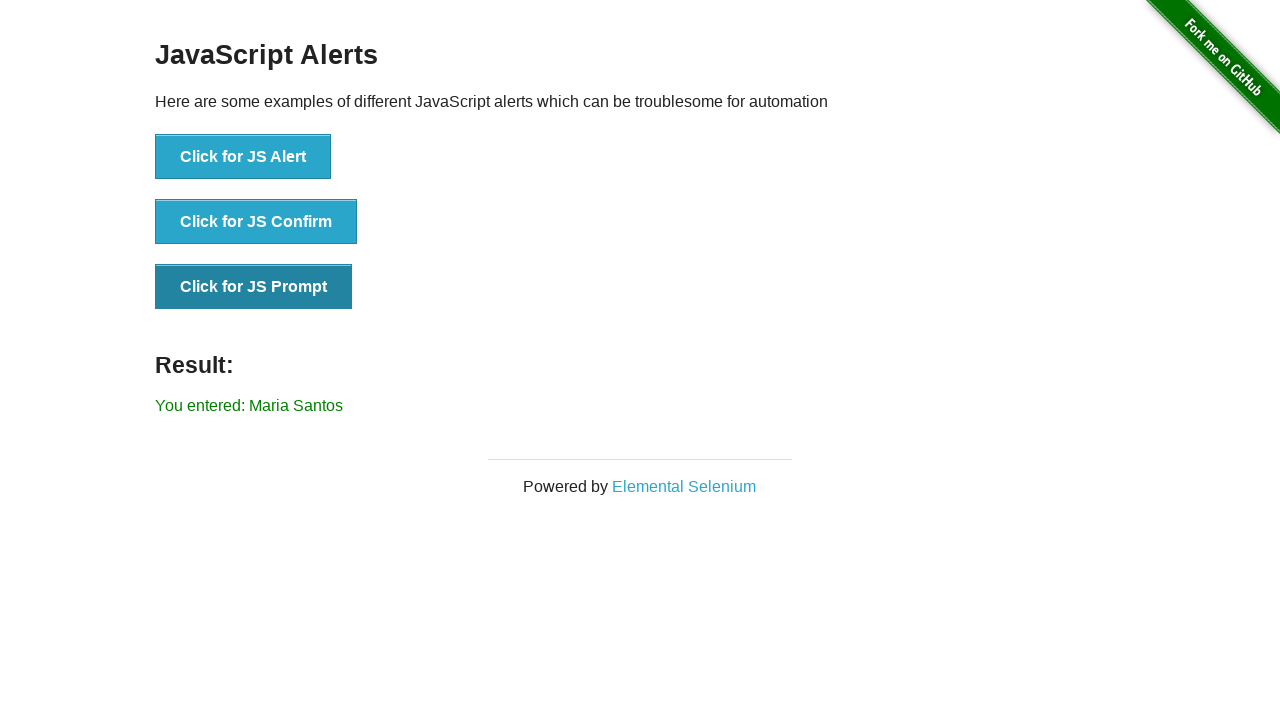